Tests filling various HTML5 input types including color picker, date, datetime-local, month, range slider, time, and week inputs on a demo form page.

Starting URL: https://sideex.github.io/example/webpage_under_test/input-form-for-date-range-color.html

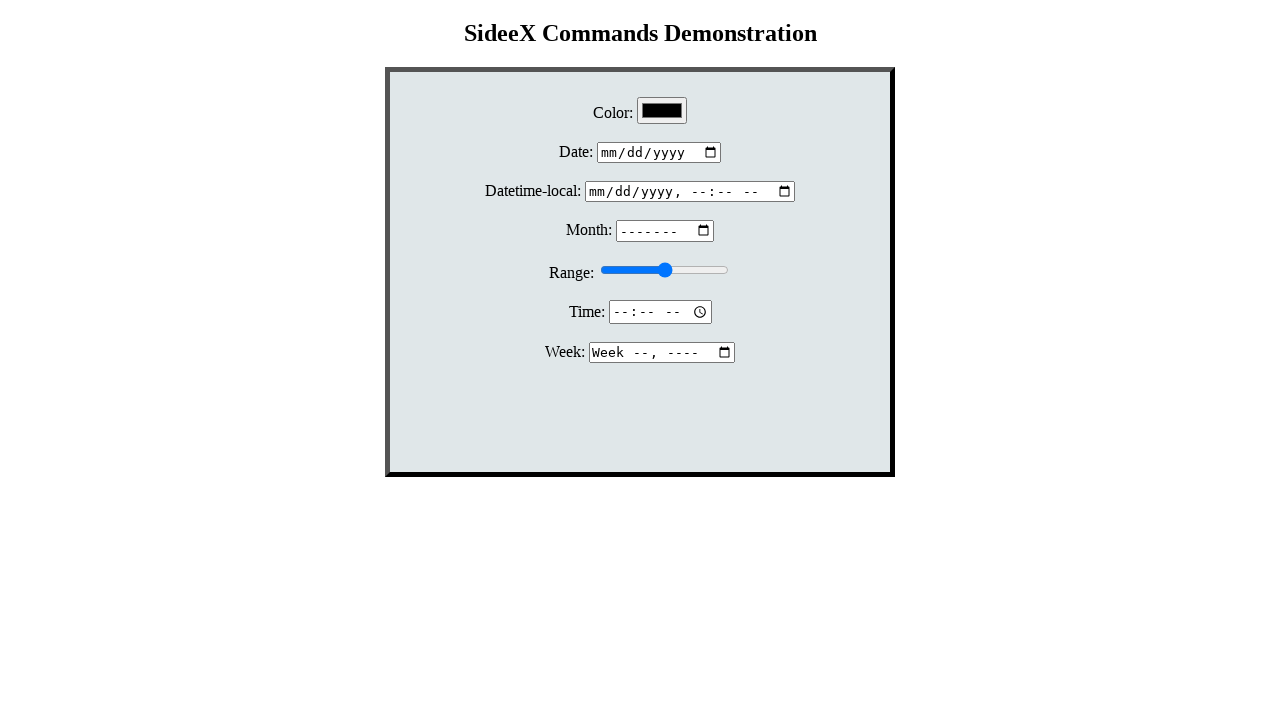

Clicked on demo div container at (640, 239) on .demoDiv > div
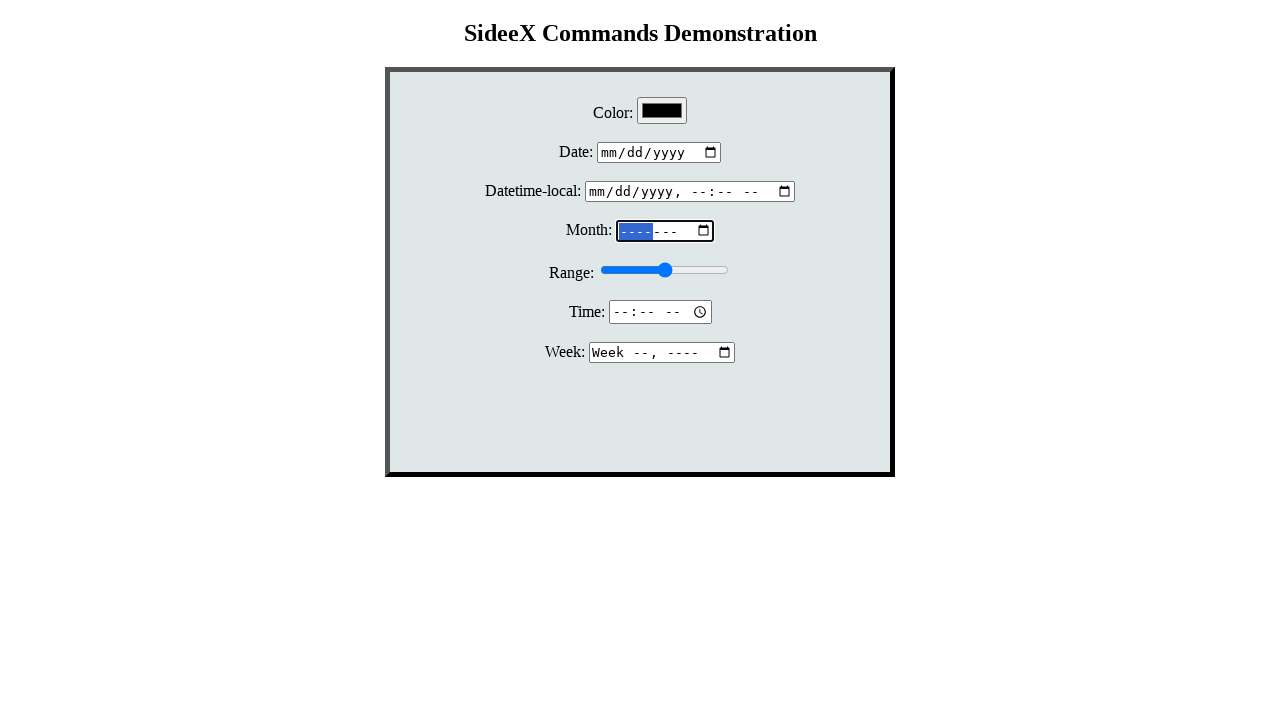

Clicked on color input field at (662, 110) on #color
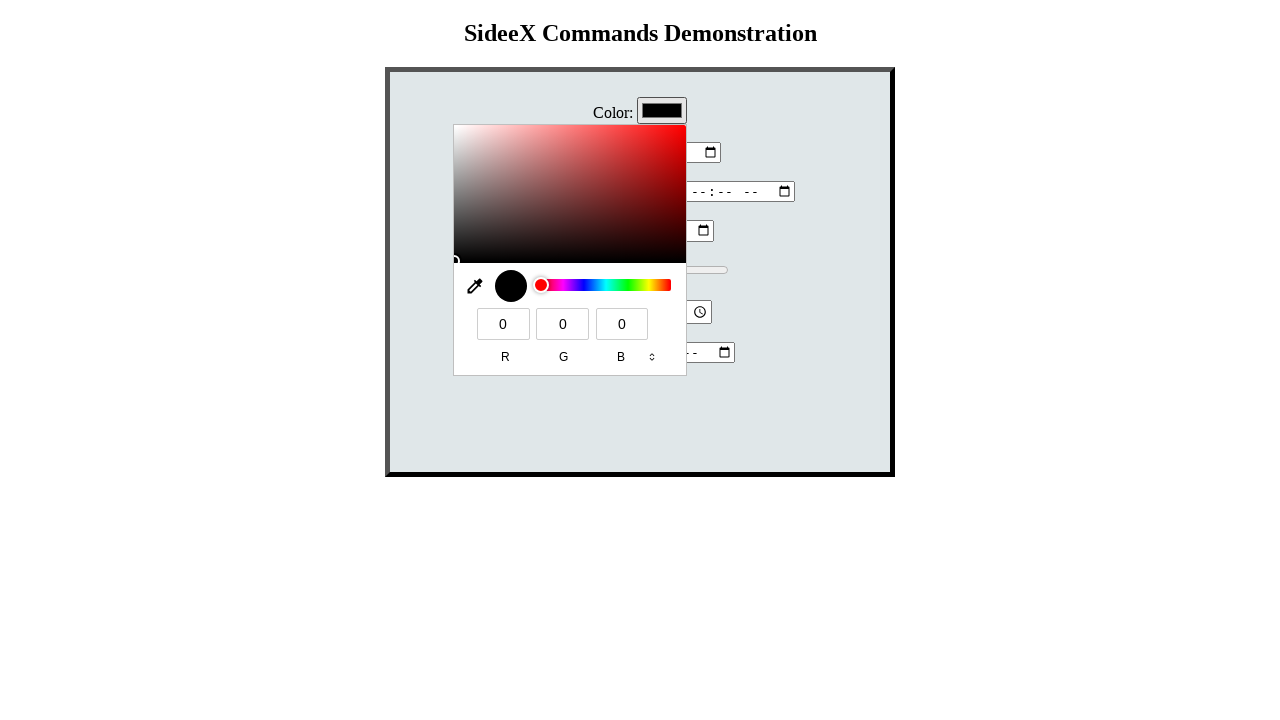

Filled color input with #eeff00 on #color
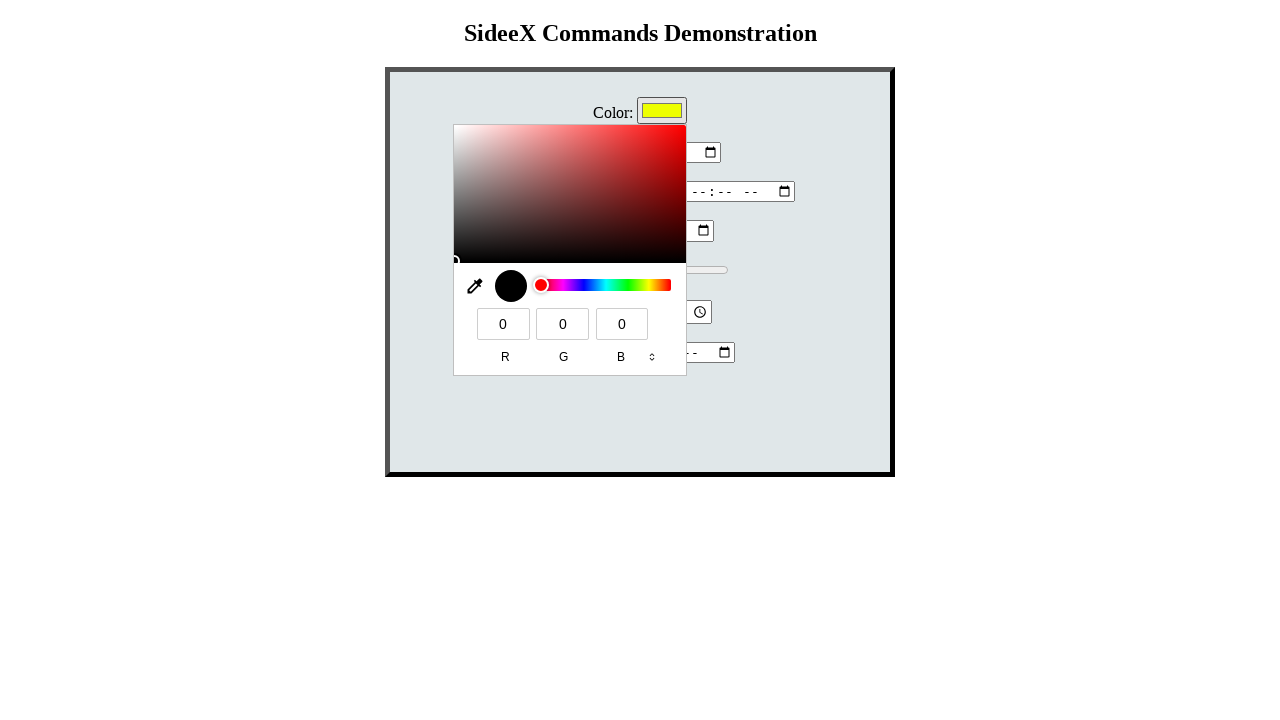

Clicked on date input field at (659, 152) on #date
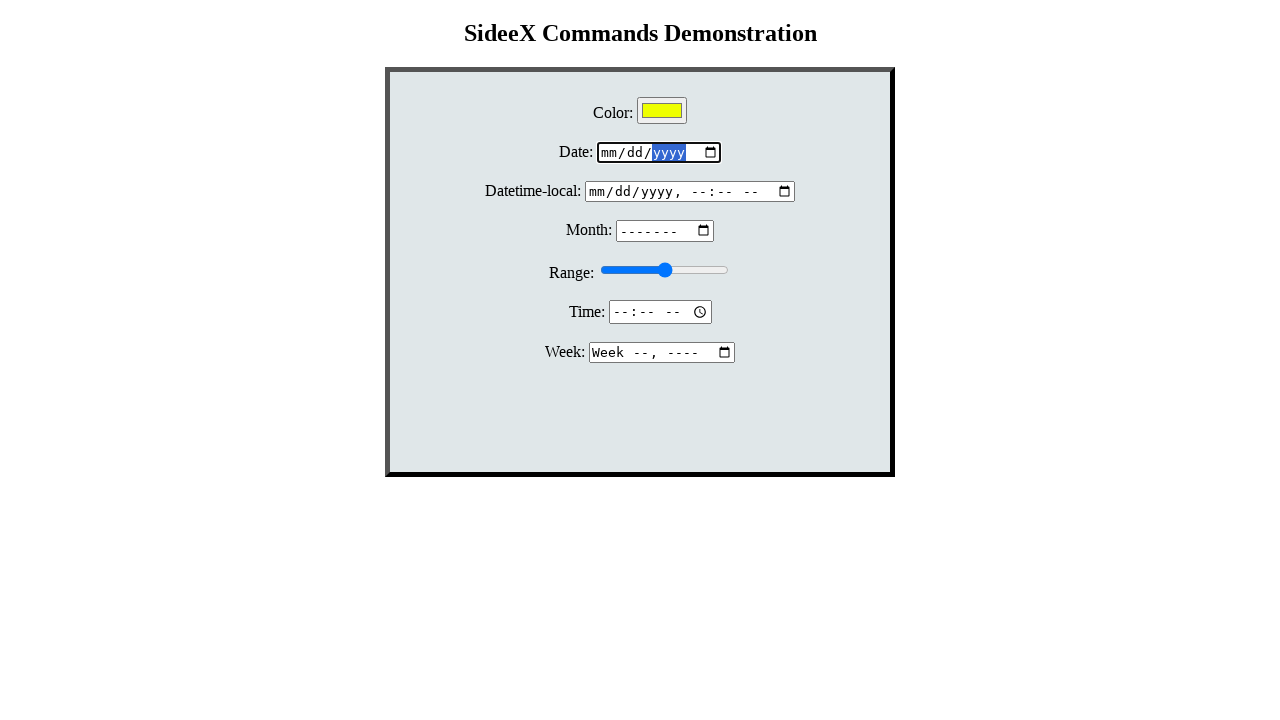

Clicked on date input field again at (659, 152) on #date
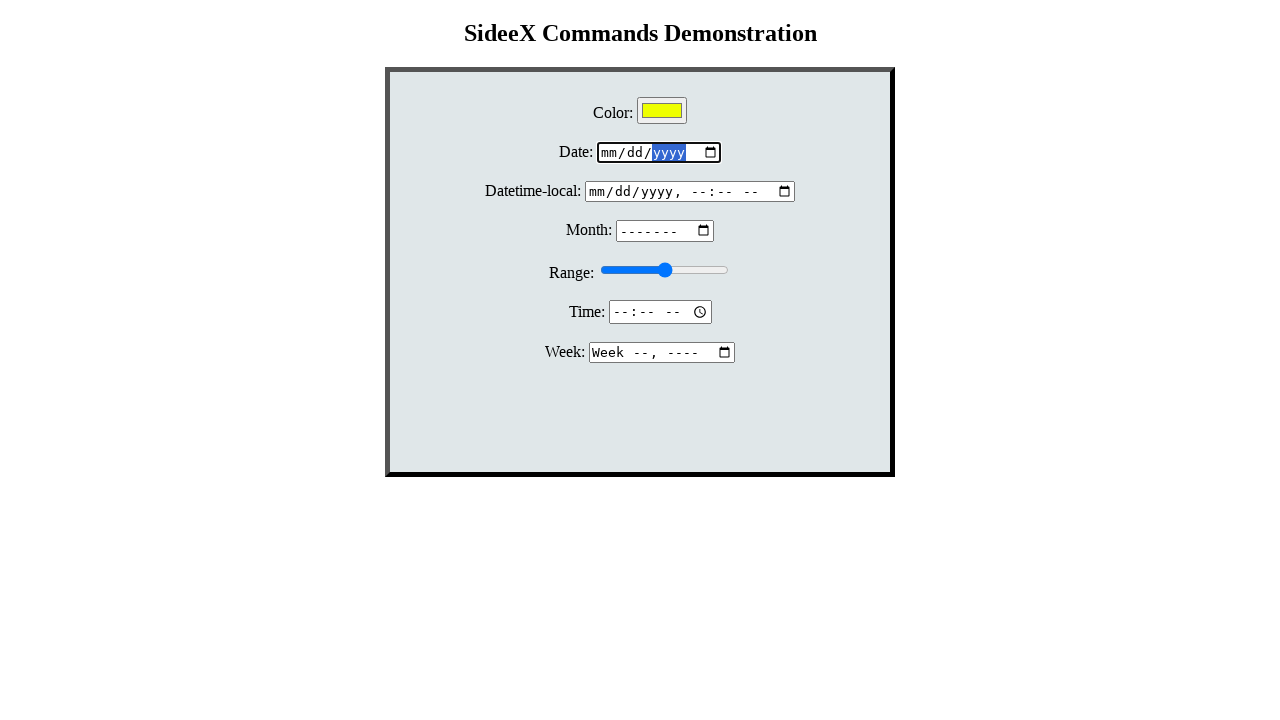

Filled date input with 2022-09-21 on #date
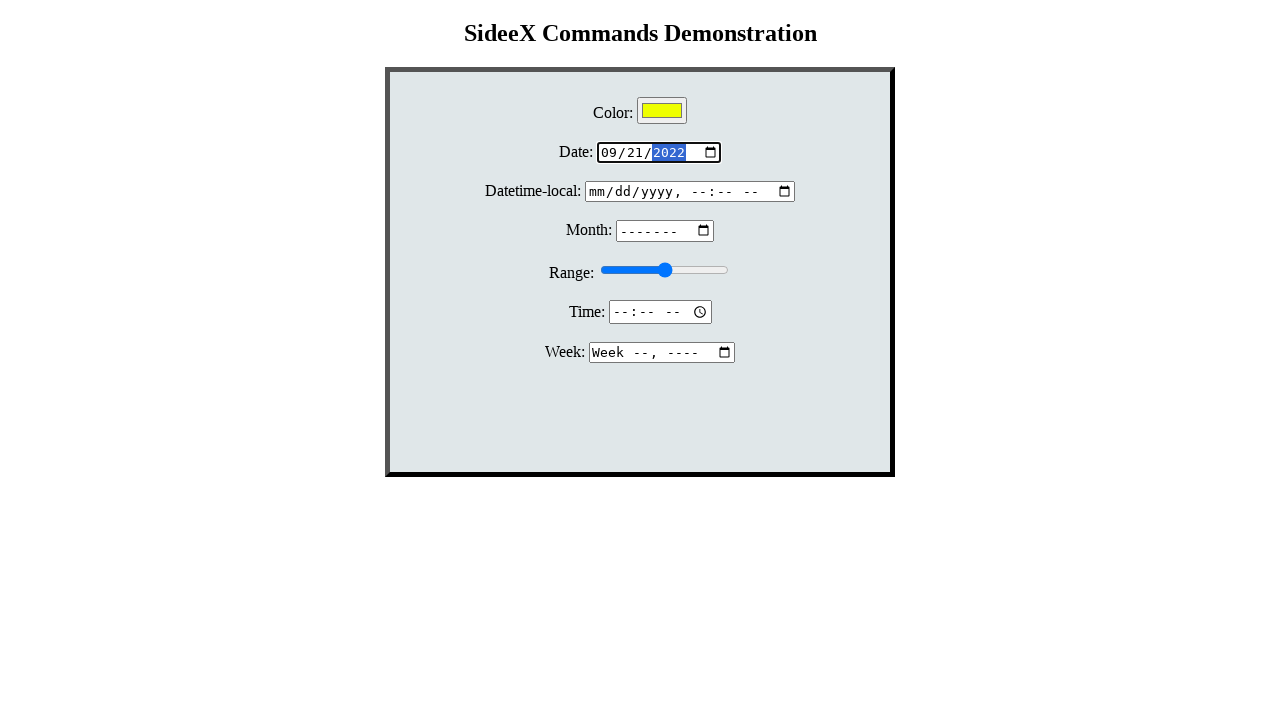

Clicked on datetime-local input field at (690, 192) on #datetime-local
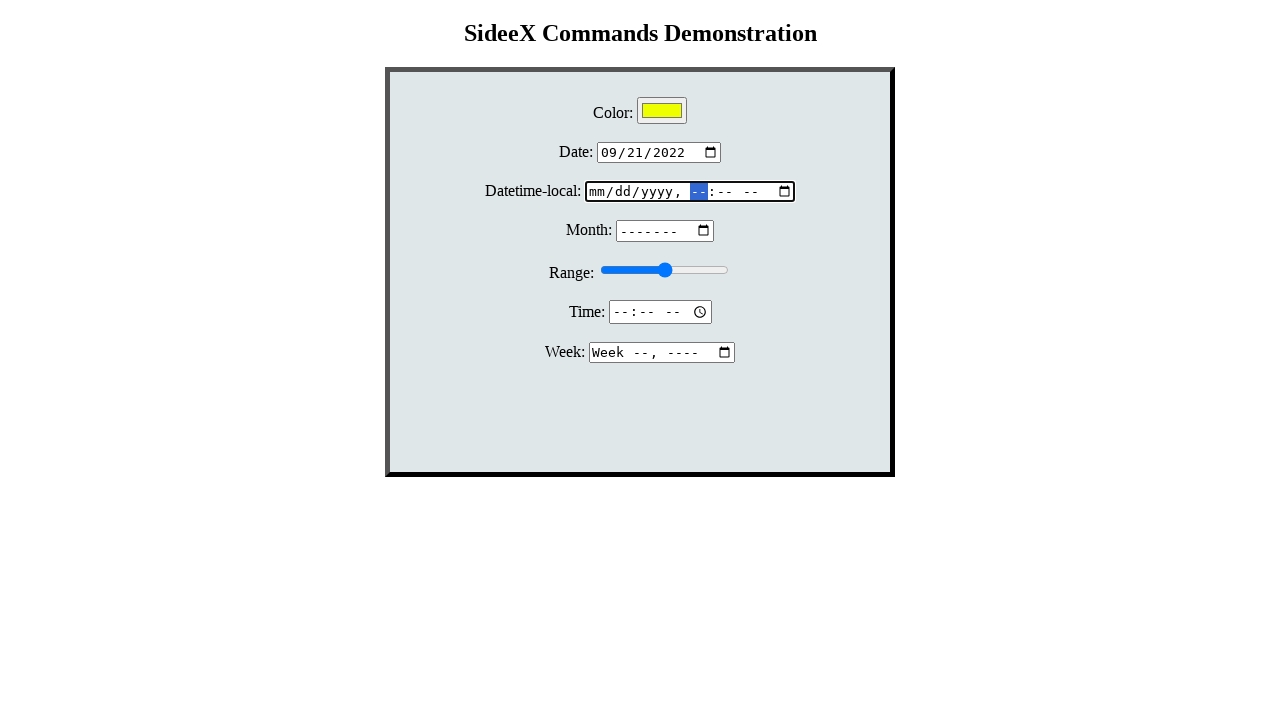

Filled datetime-local input with 2022-09-12T01:04 on #datetime-local
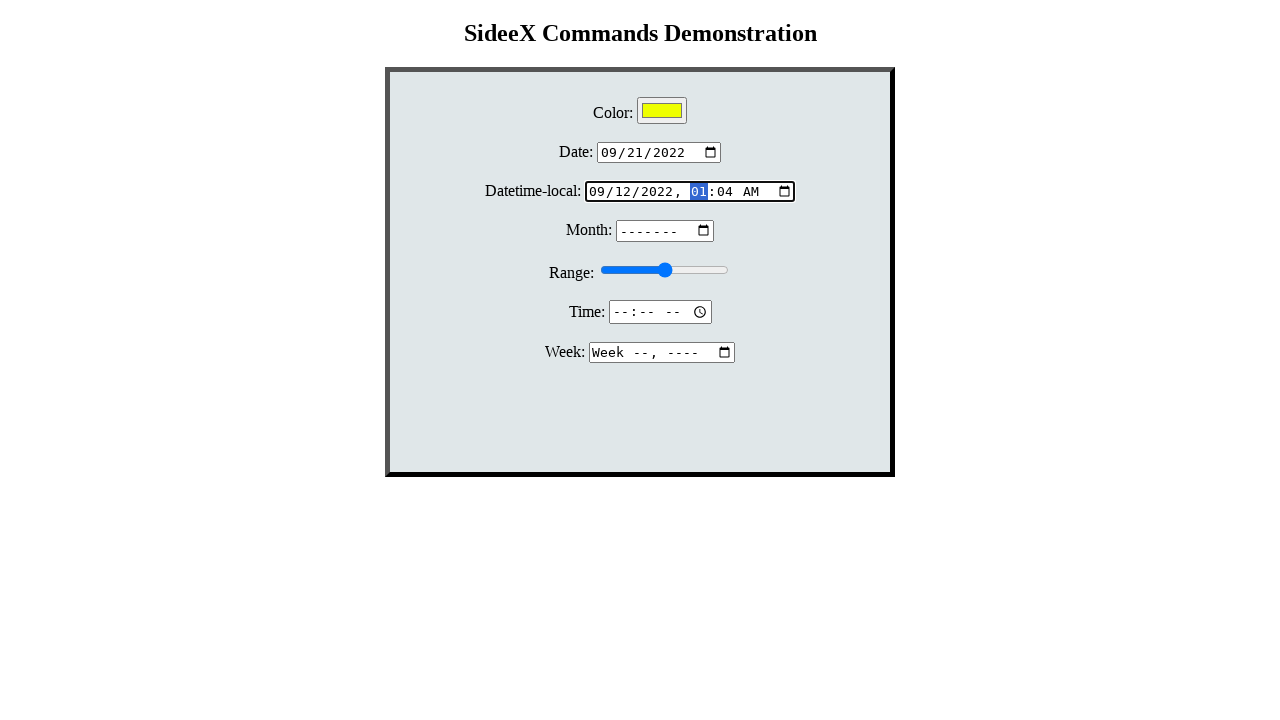

Clicked on month input field at (665, 231) on #month
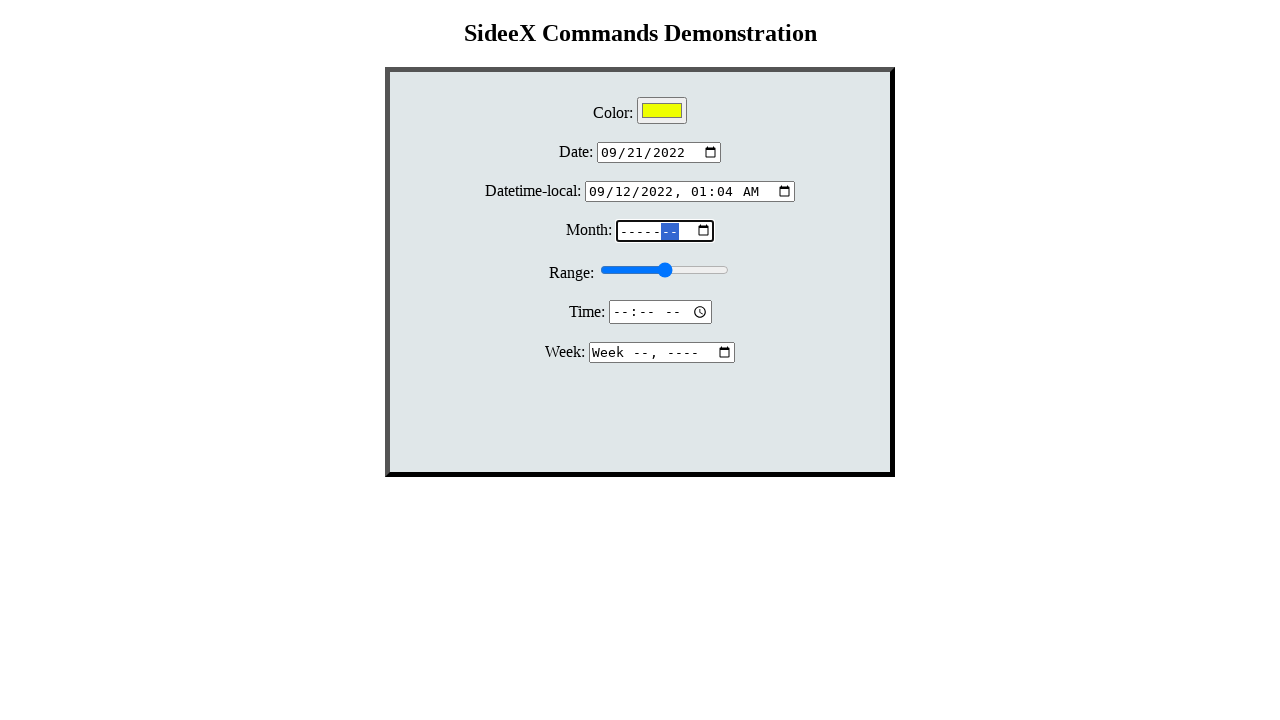

Filled month input with 2022-07 on #month
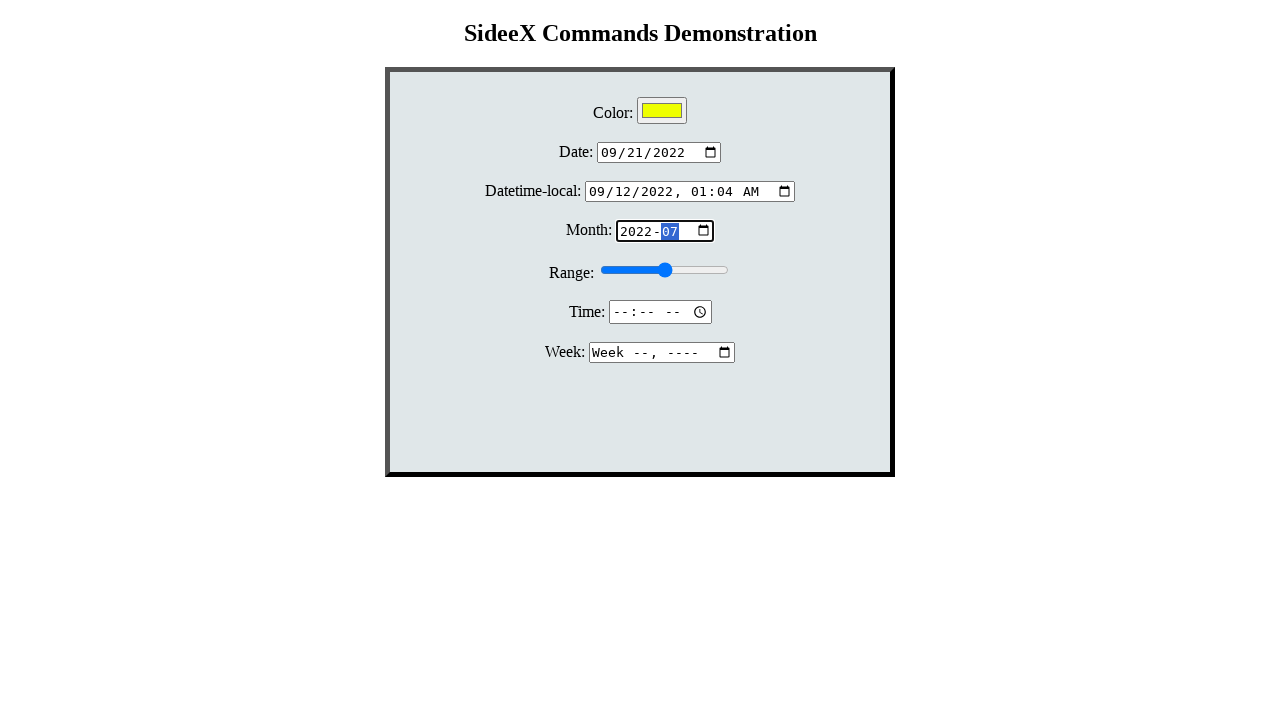

Filled range slider with value 7 on #range
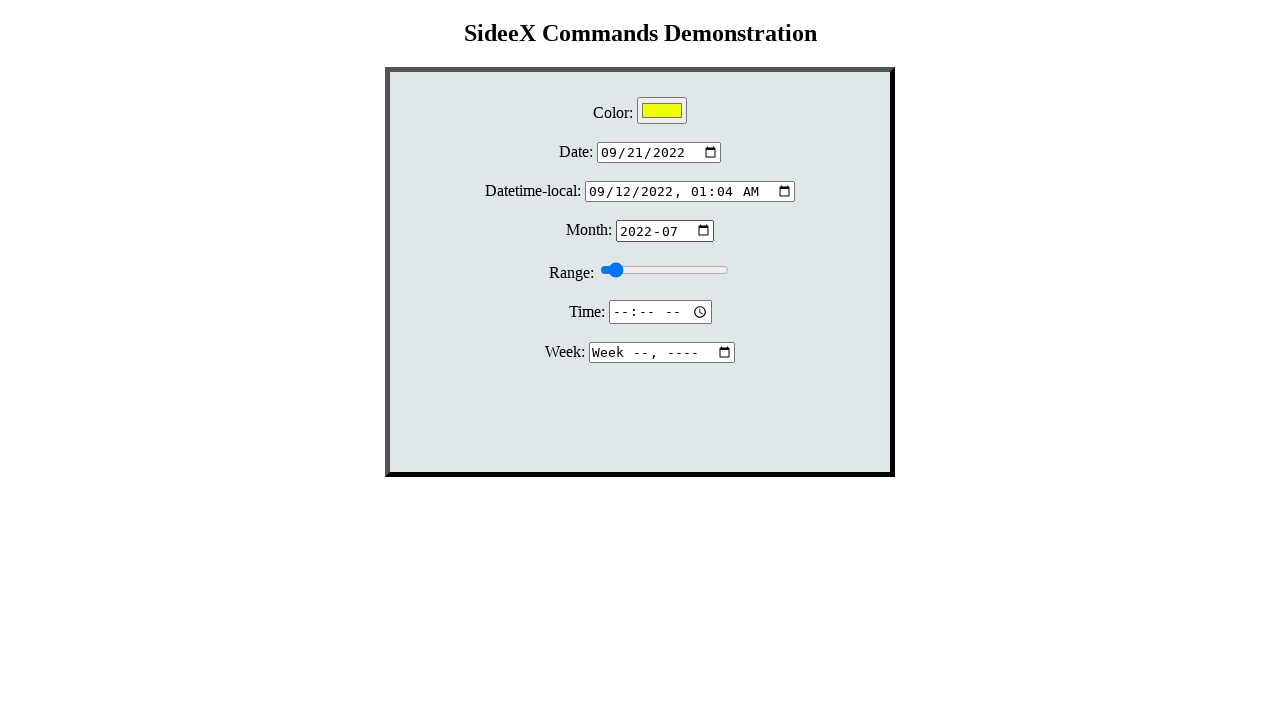

Clicked on range slider at (664, 270) on #range
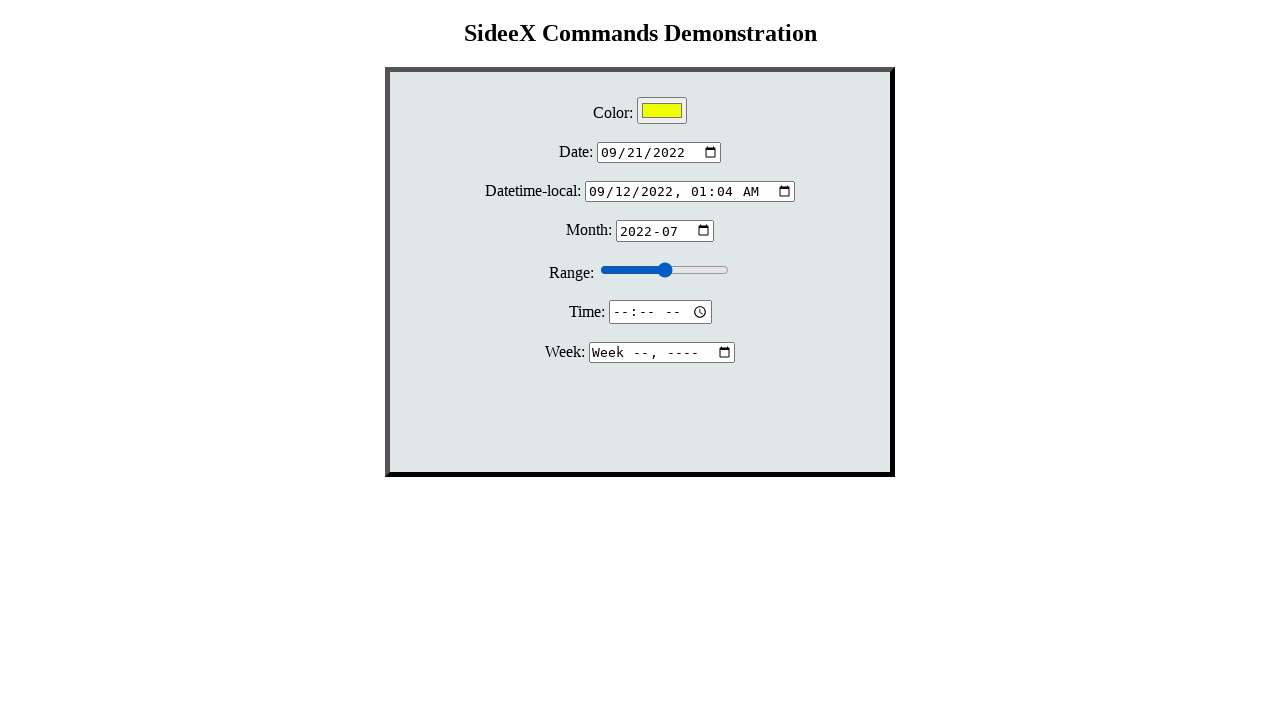

Clicked on time input field at (660, 312) on #time
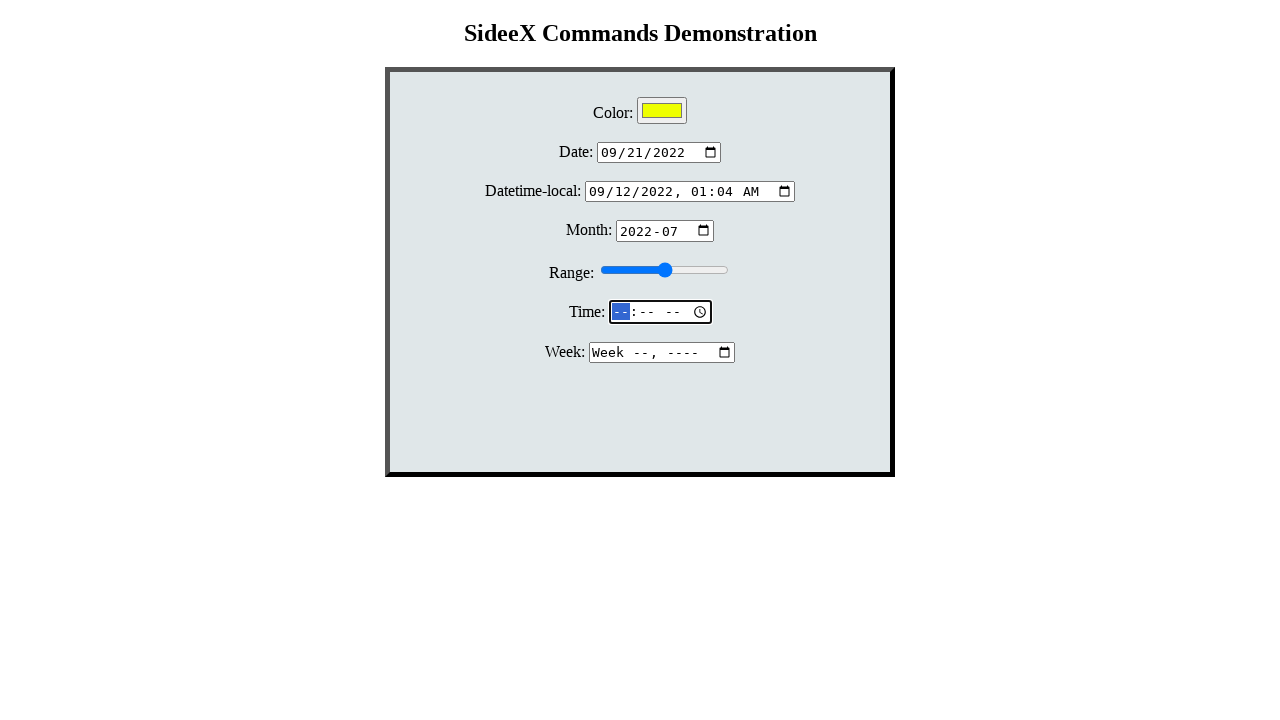

Filled time input with 01:07 on #time
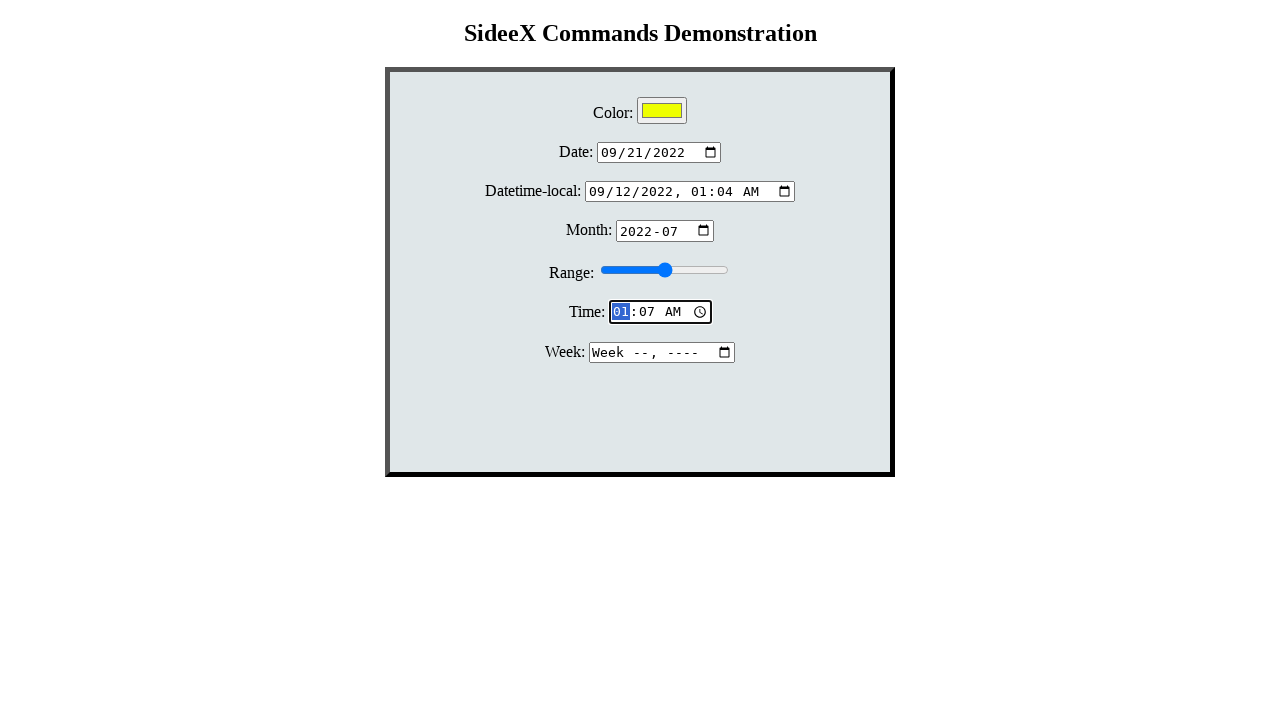

Clicked on week input field at (662, 352) on #week
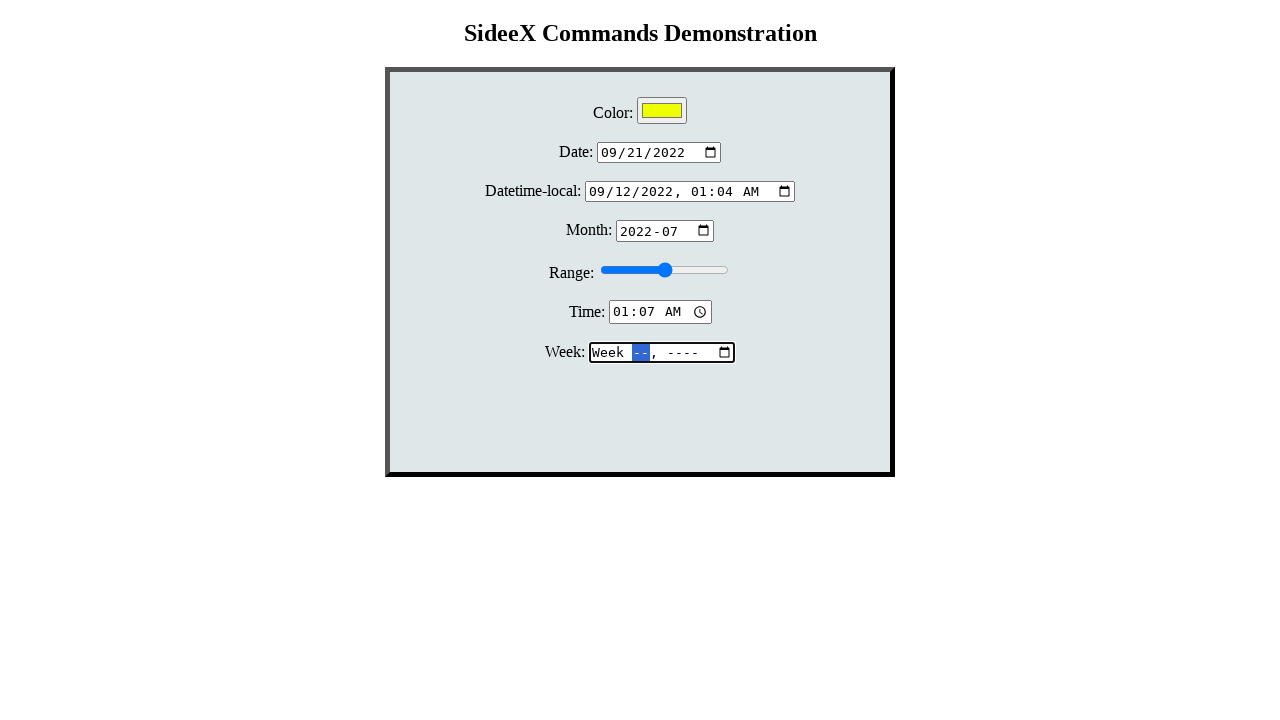

Filled week input with 2022-W37 on #week
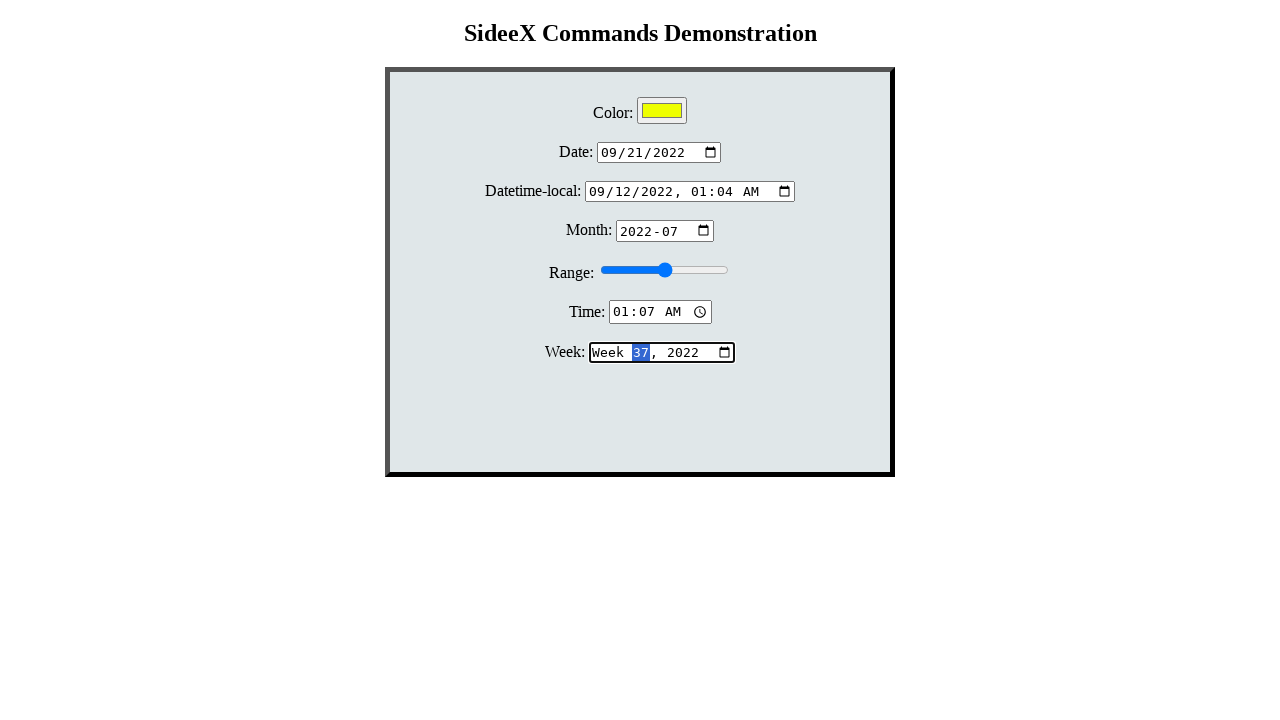

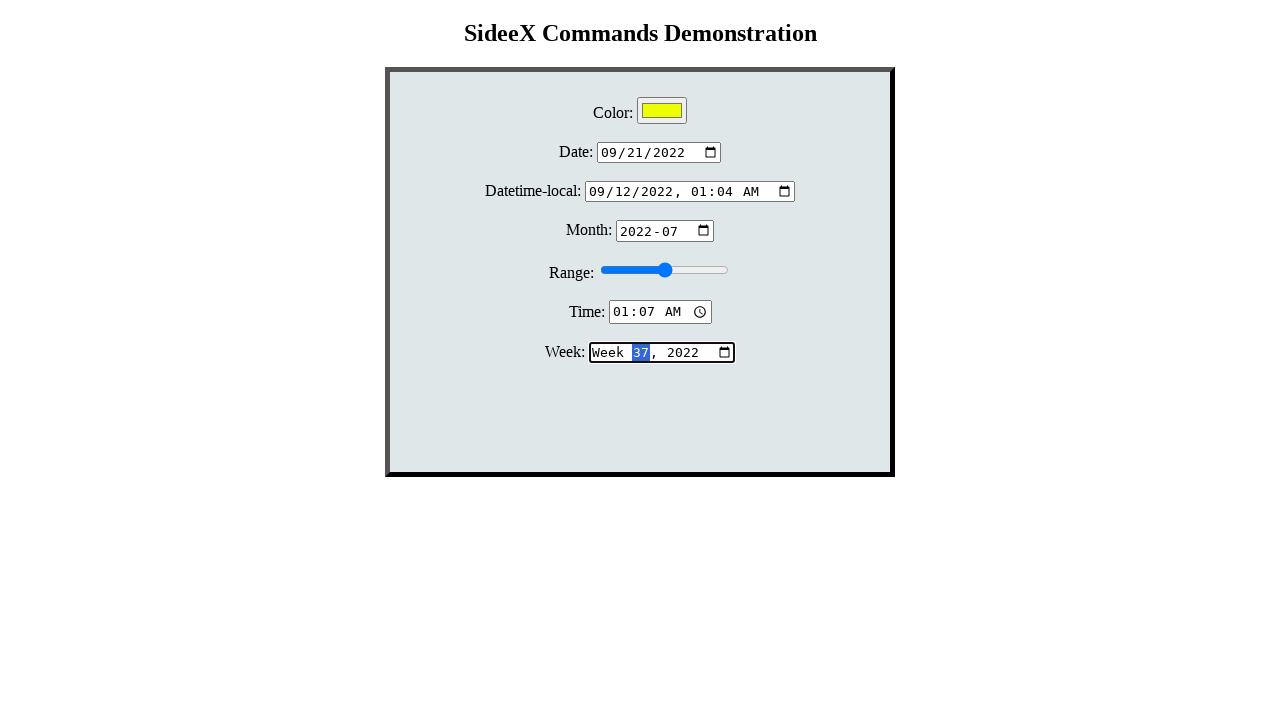